Tests a lab report signup form by filling in first name, last name, and email fields, then submitting the form

Starting URL: http://secure-retreat-92358.herokuapp.com

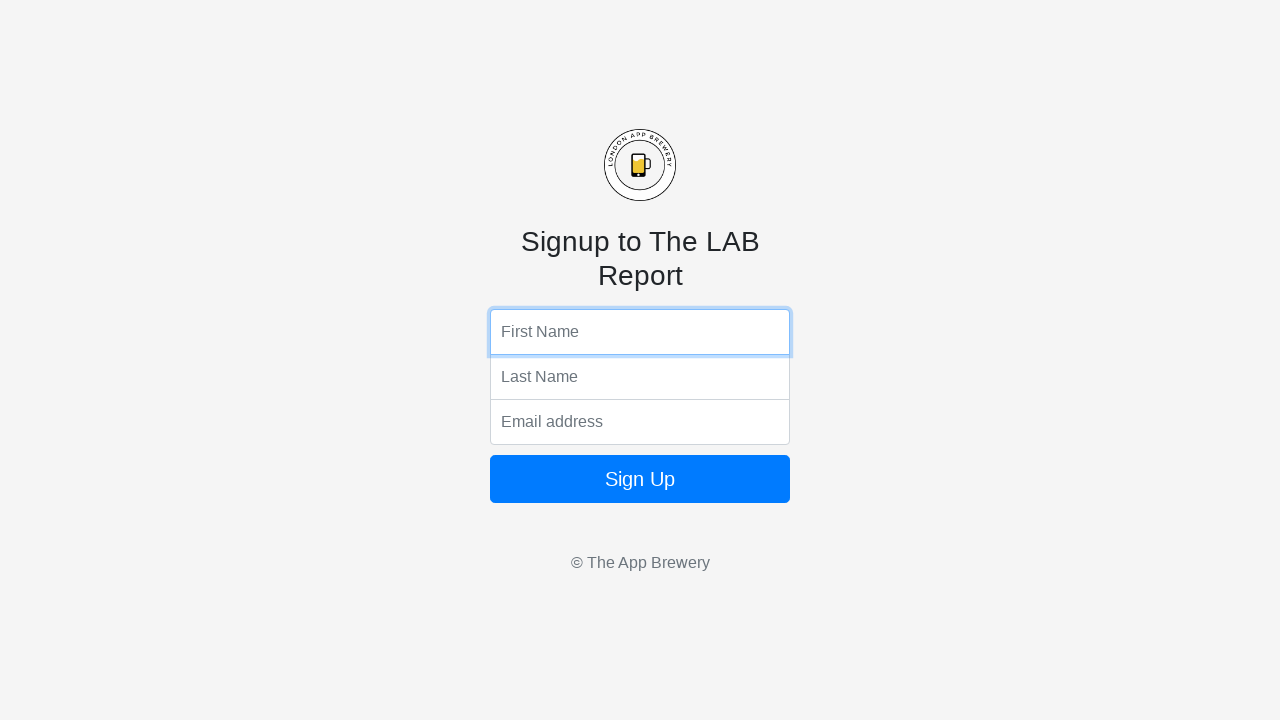

Filled first name field with 'Jennifer' on input[name='fName']
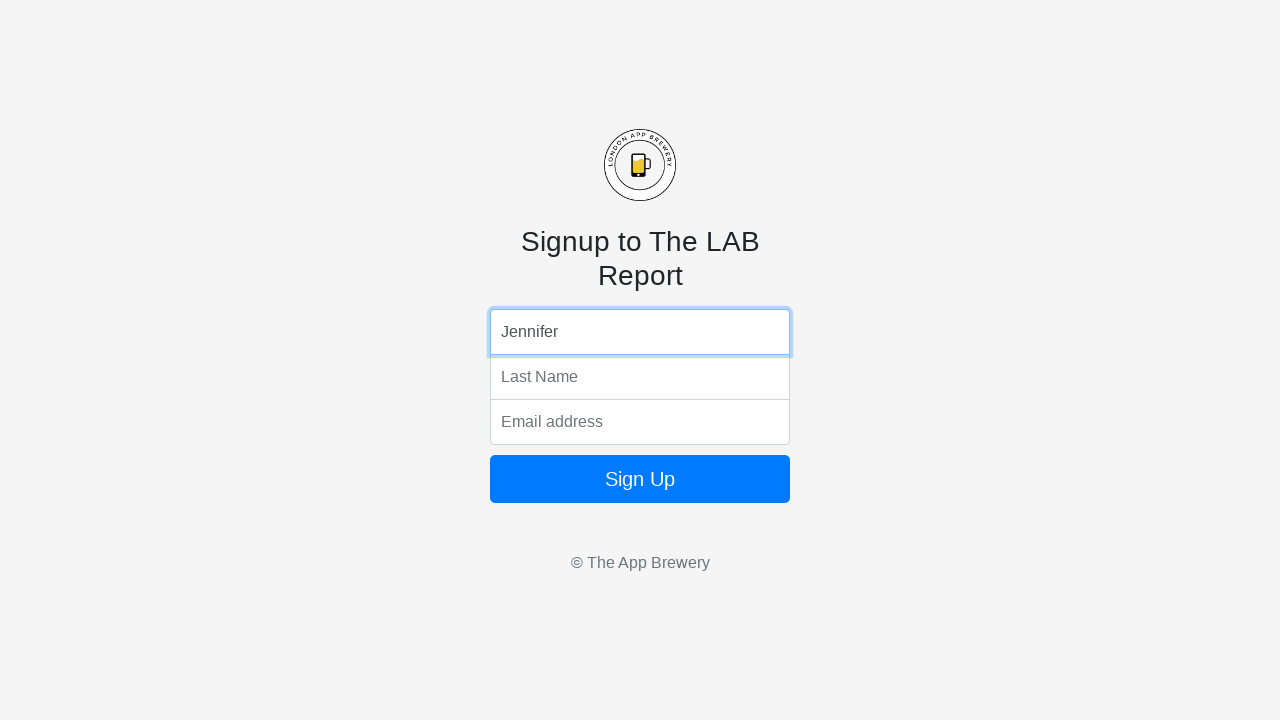

Filled last name field with 'Thompson' on input[name='lName']
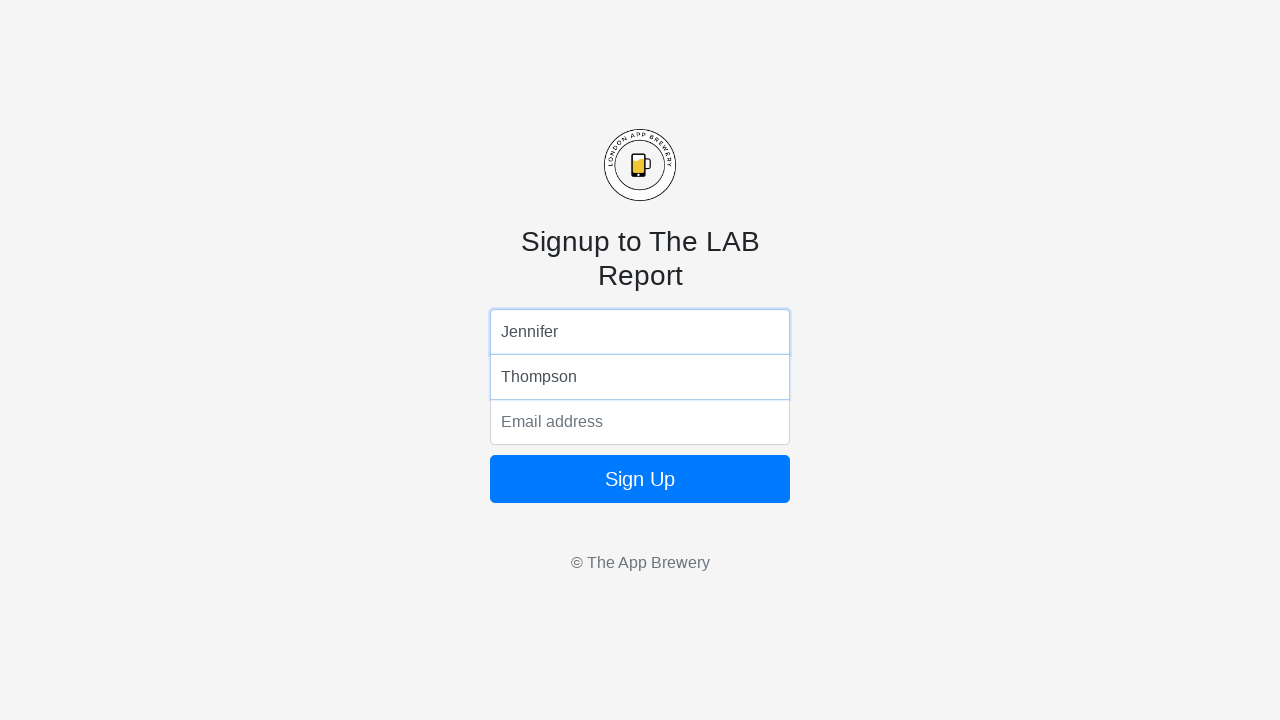

Filled email field with 'jennifer.thompson@example.com' on input[name='email']
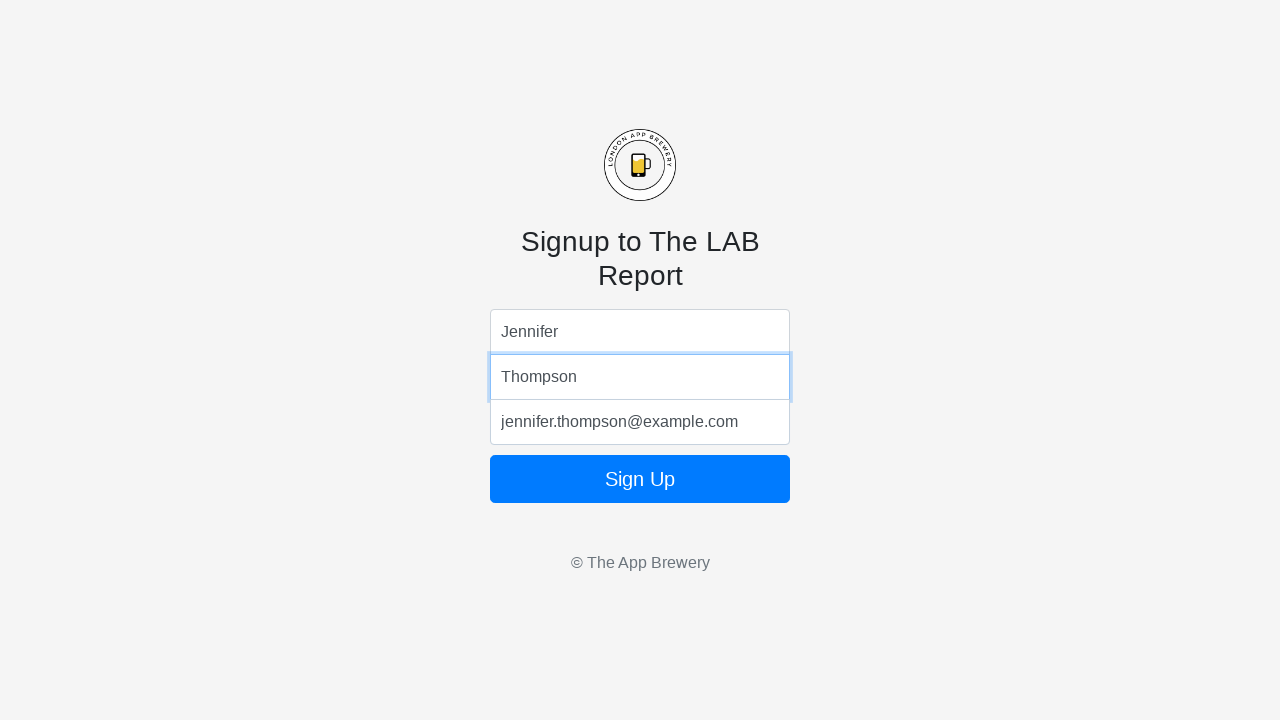

Clicked form submit button at (640, 479) on form button
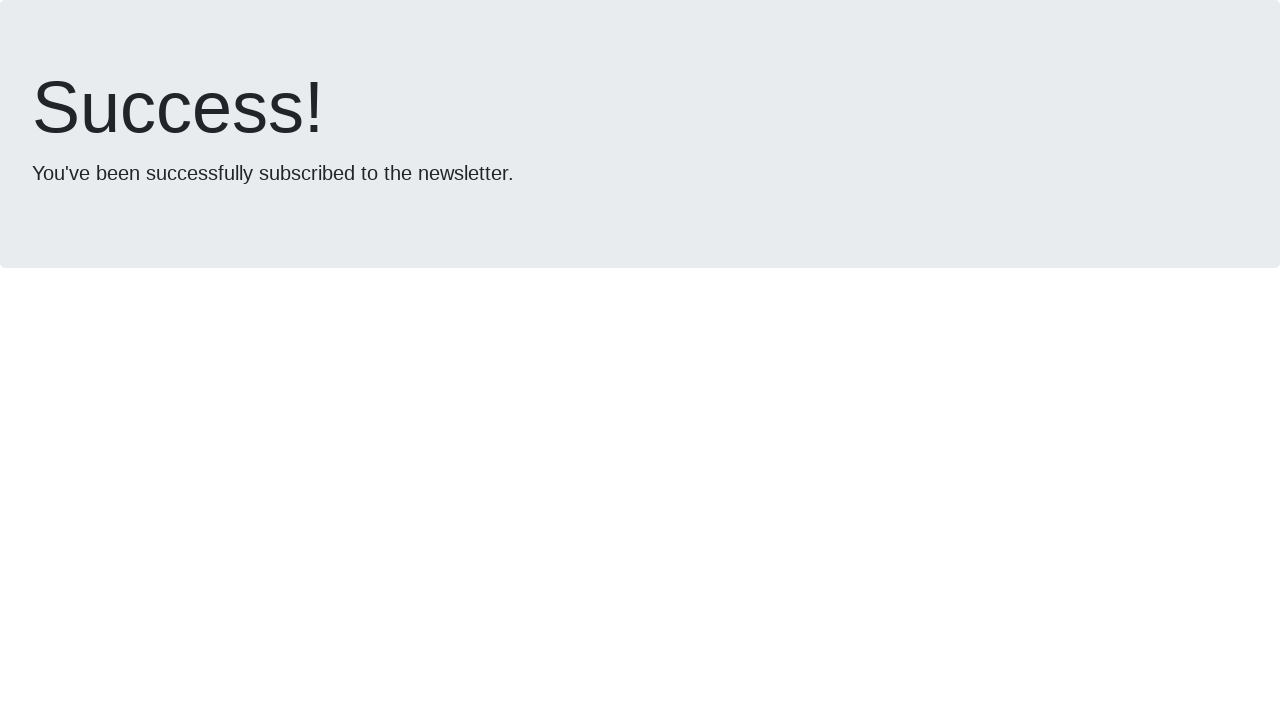

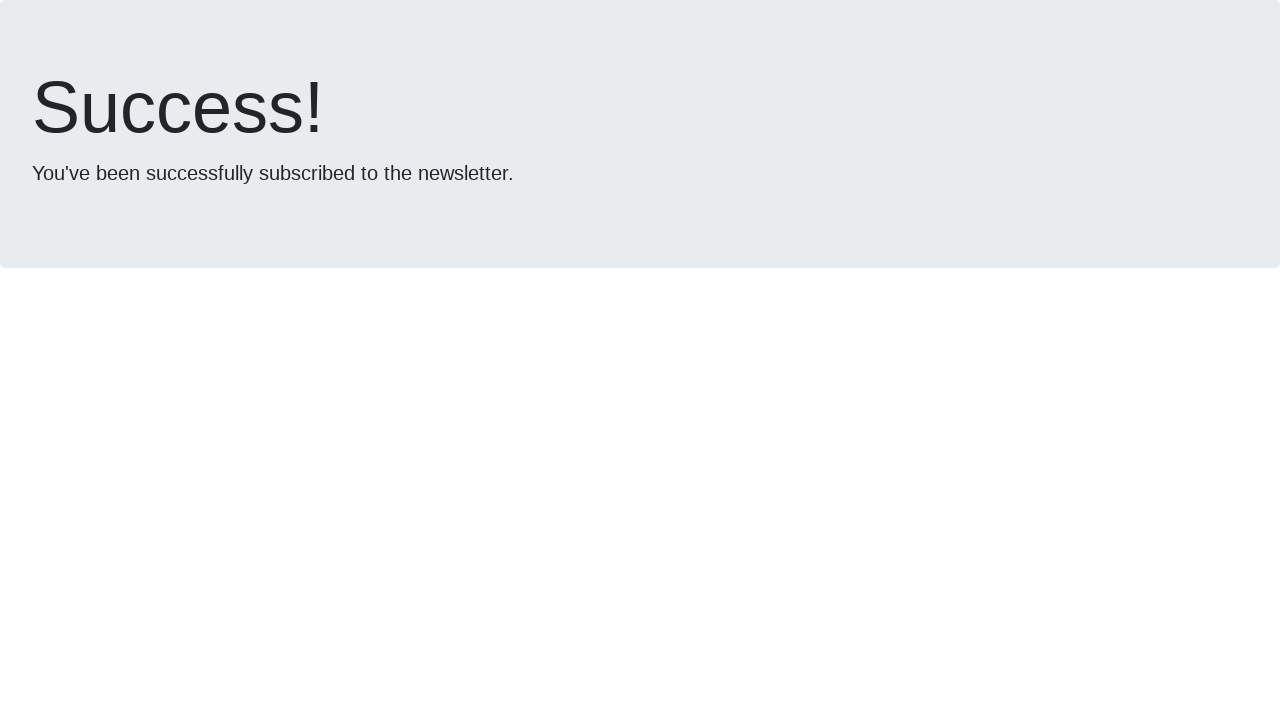